Tests editing a todo item by double-clicking, changing text, and pressing Enter

Starting URL: https://demo.playwright.dev/todomvc

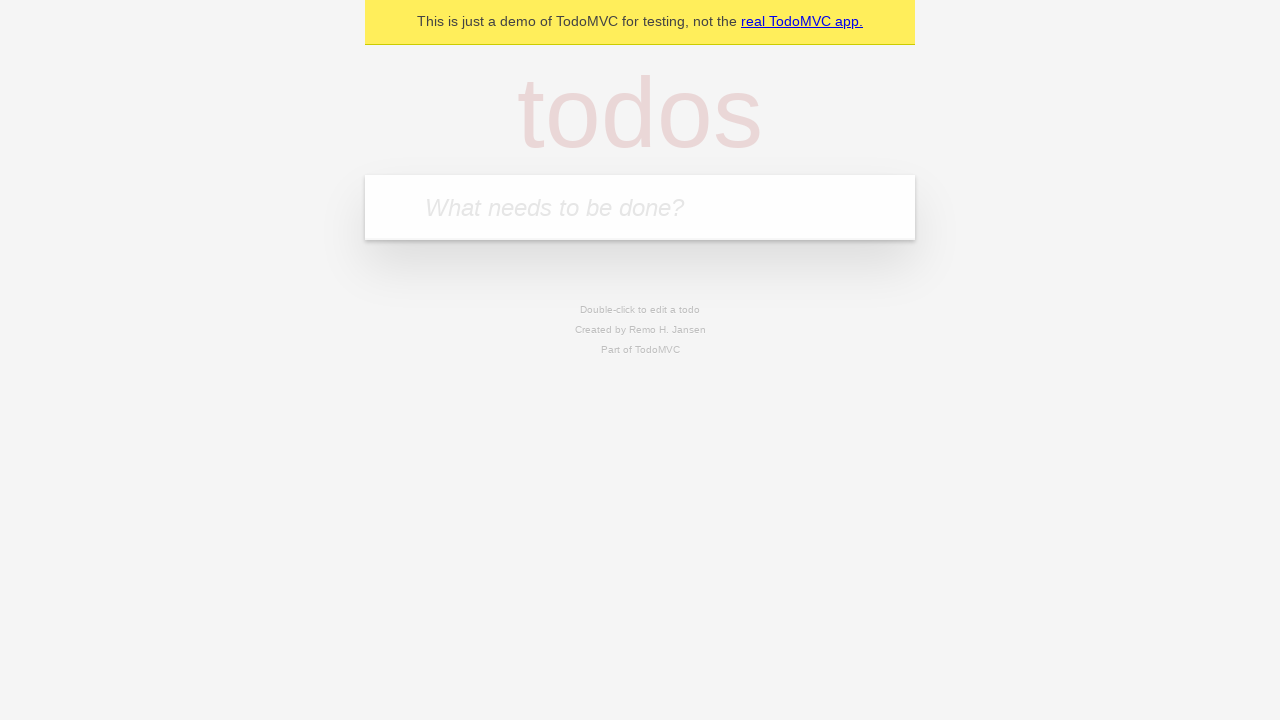

Filled todo input with 'buy some cheese' on internal:attr=[placeholder="What needs to be done?"i]
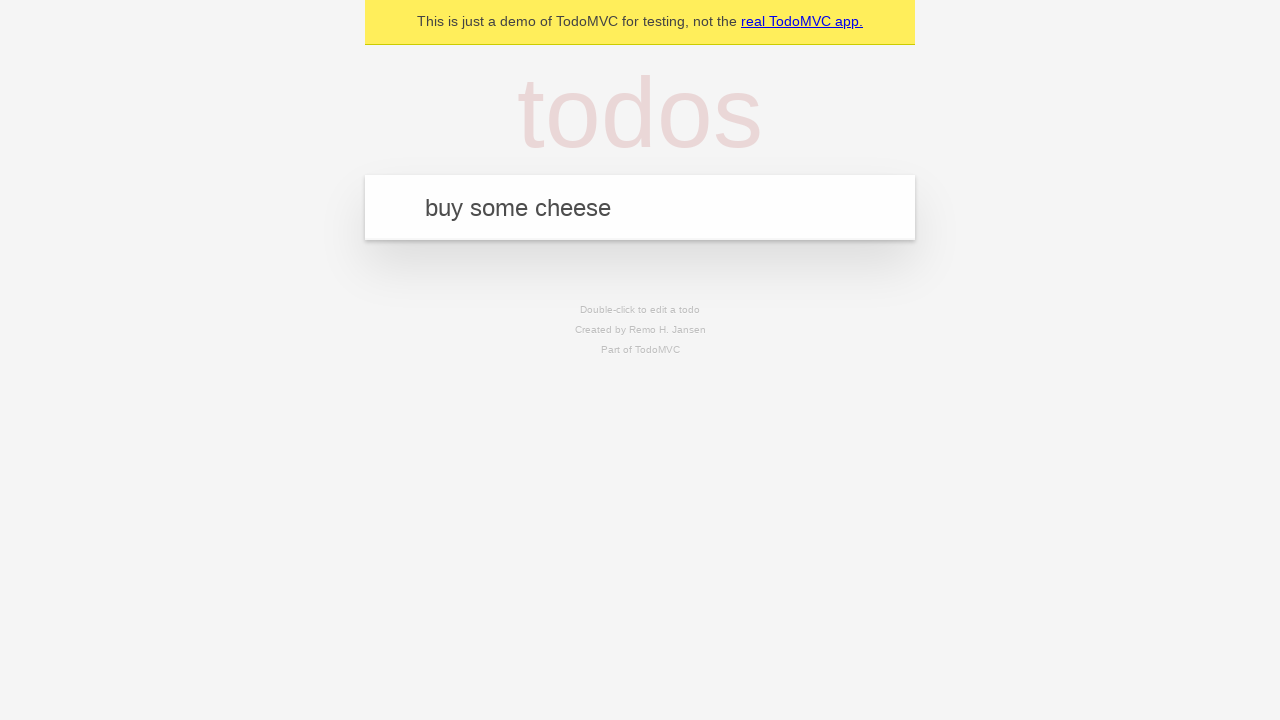

Pressed Enter to add first todo on internal:attr=[placeholder="What needs to be done?"i]
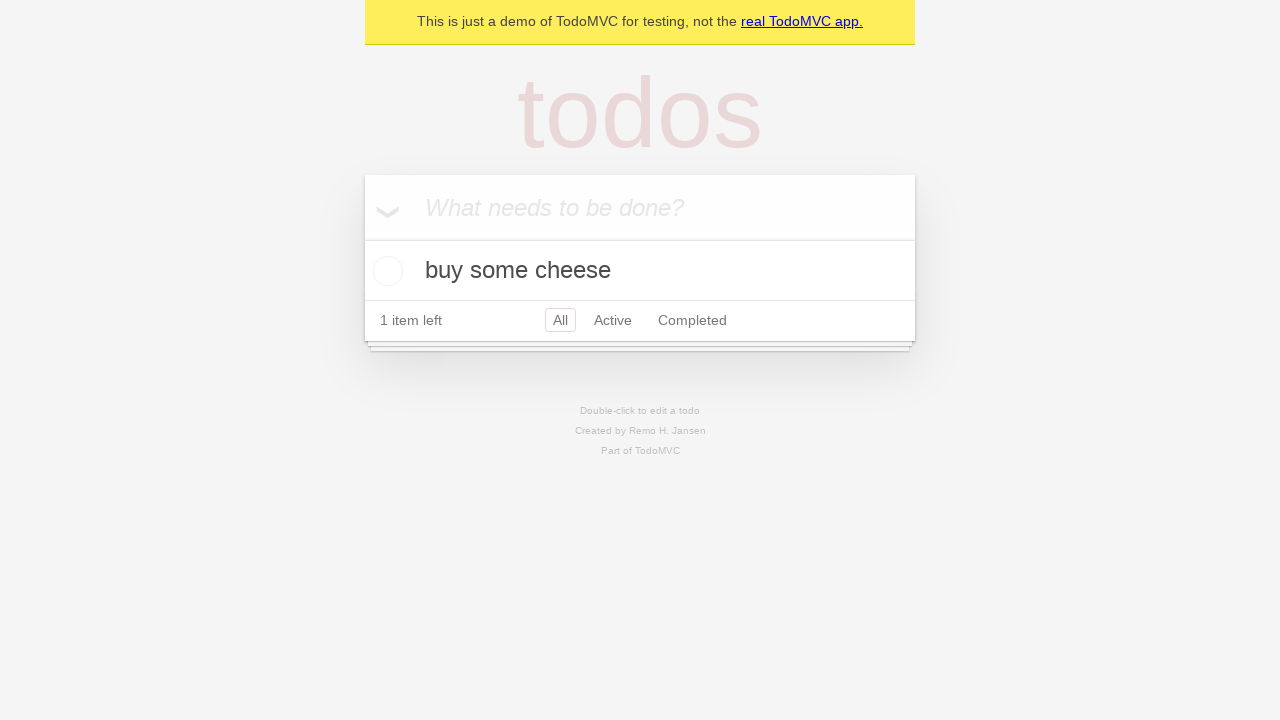

Filled todo input with 'feed the cat' on internal:attr=[placeholder="What needs to be done?"i]
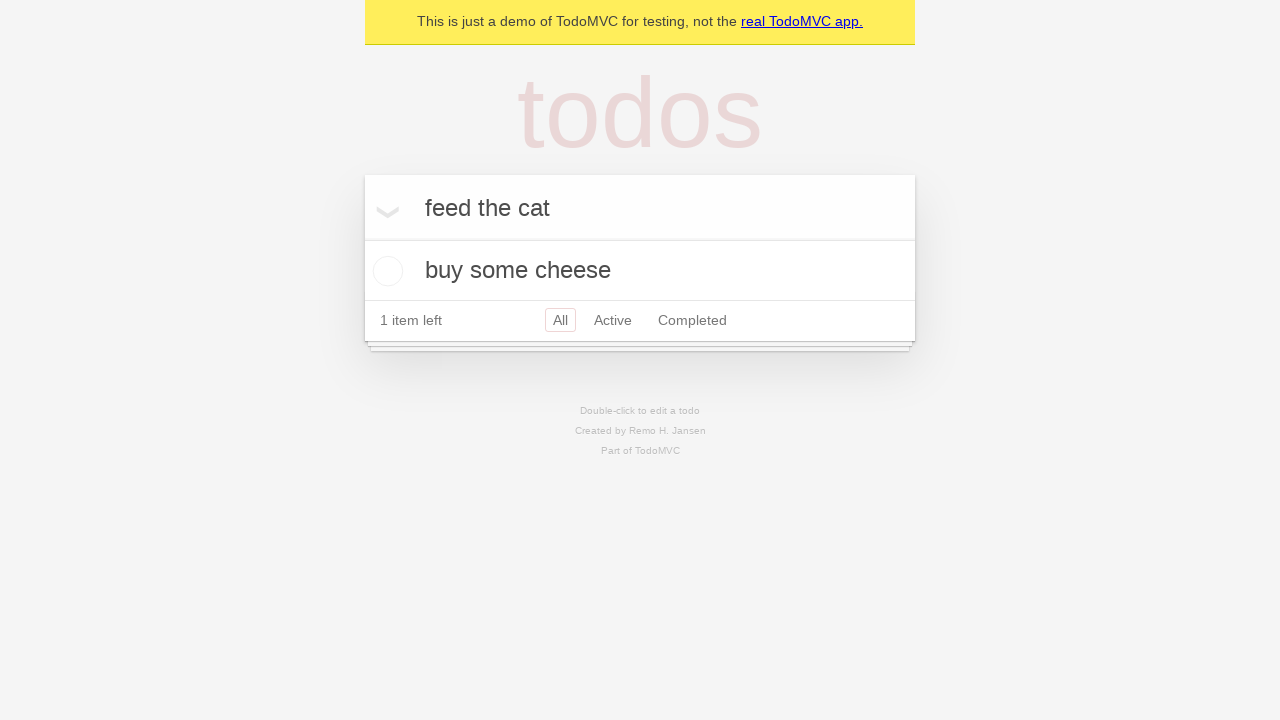

Pressed Enter to add second todo on internal:attr=[placeholder="What needs to be done?"i]
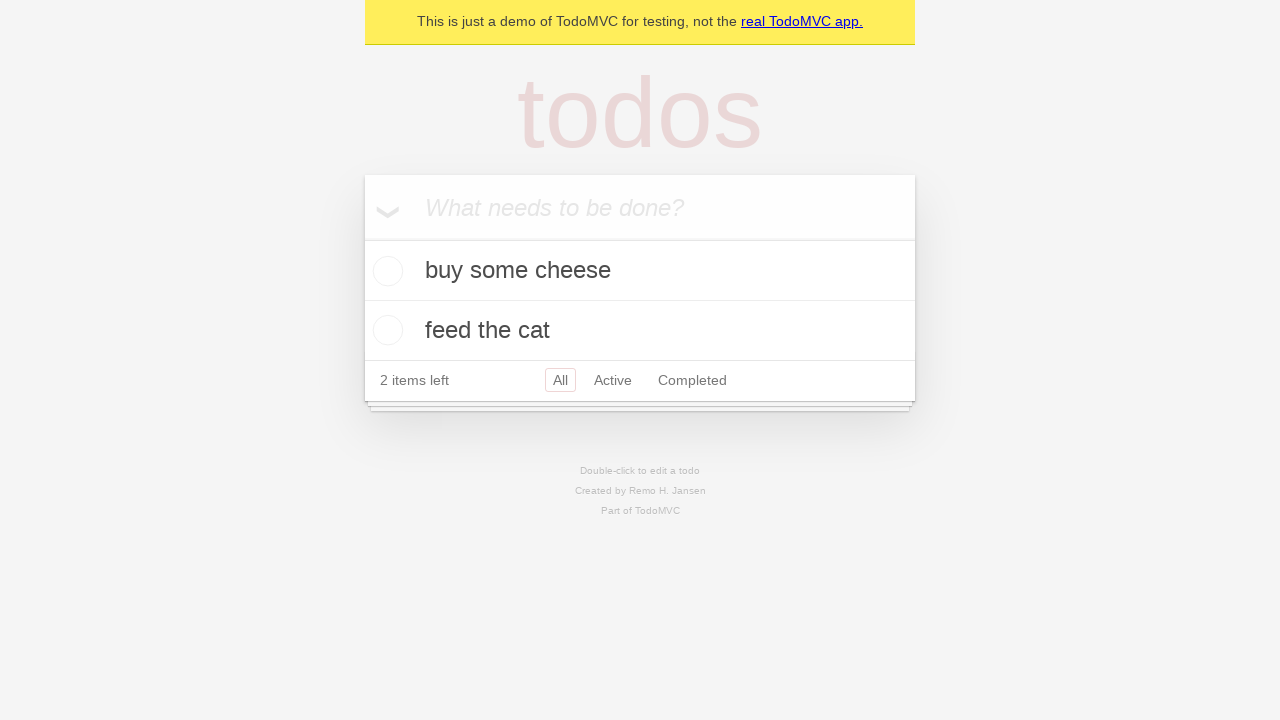

Filled todo input with 'book a doctors appointment' on internal:attr=[placeholder="What needs to be done?"i]
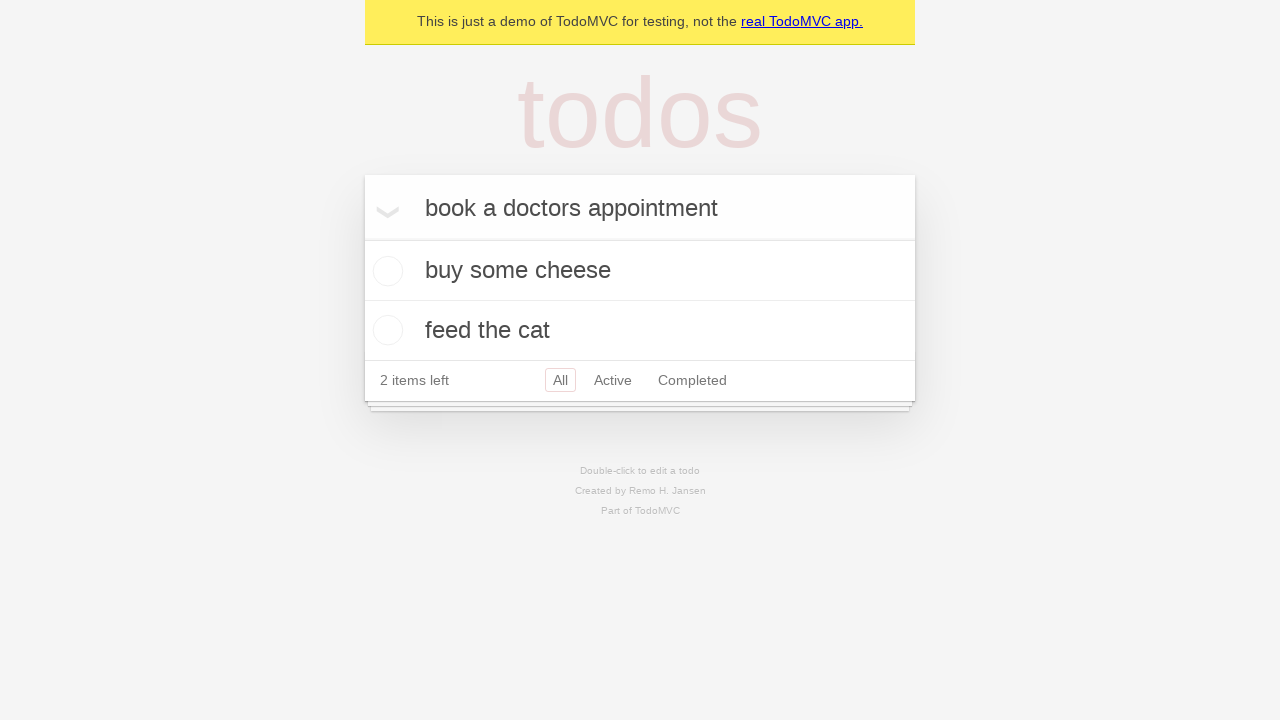

Pressed Enter to add third todo on internal:attr=[placeholder="What needs to be done?"i]
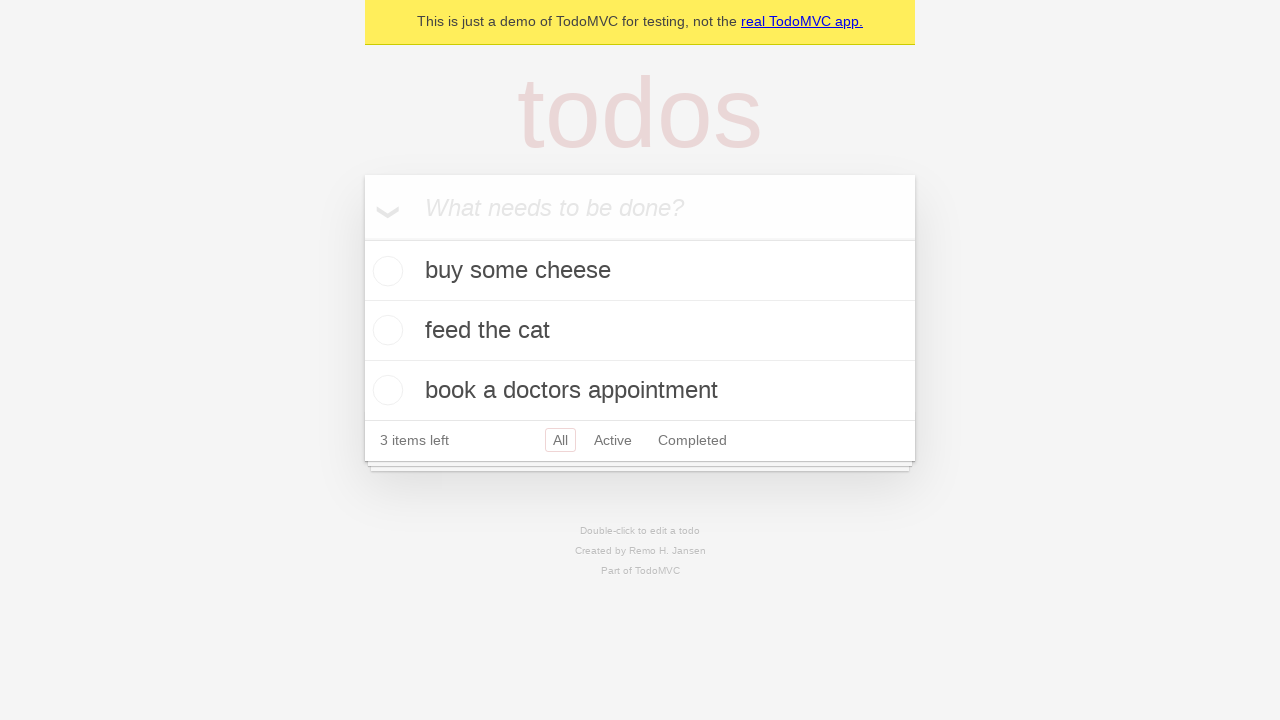

Double-clicked second todo item to enter edit mode at (640, 331) on internal:testid=[data-testid="todo-item"s] >> nth=1
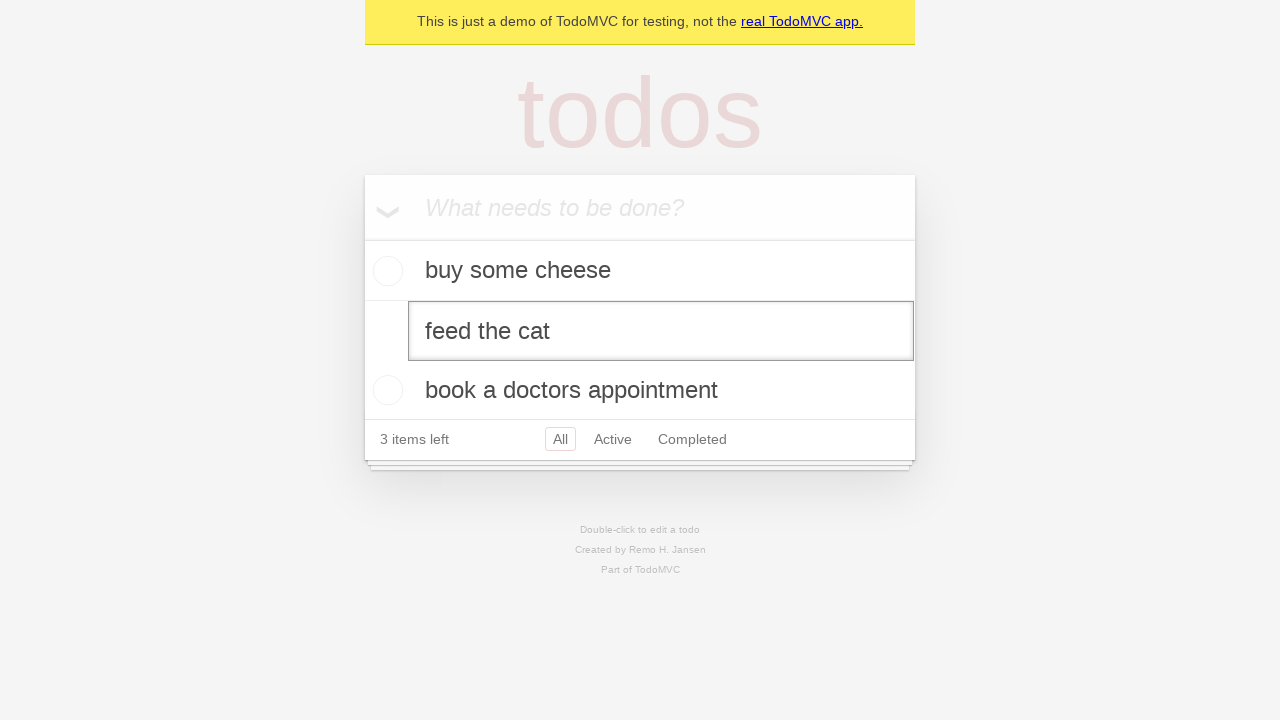

Changed todo text to 'buy some sausages' on internal:testid=[data-testid="todo-item"s] >> nth=1 >> internal:role=textbox[nam
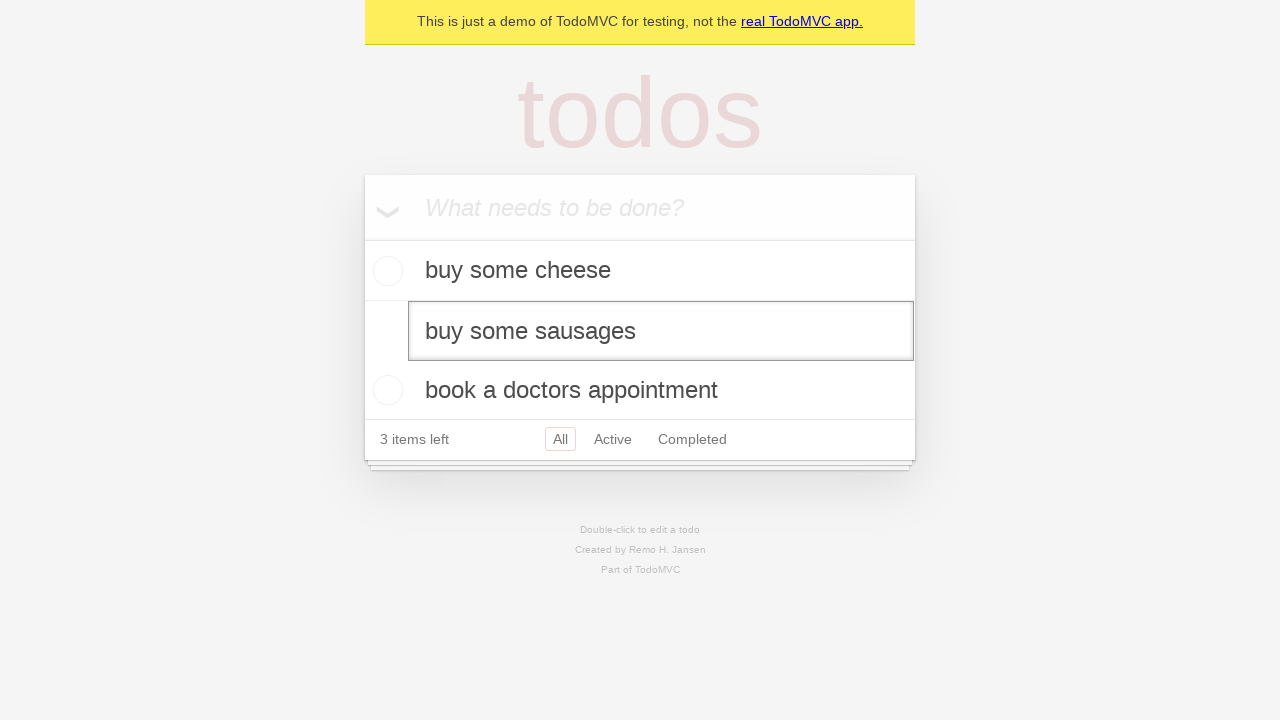

Pressed Enter to save edited todo on internal:testid=[data-testid="todo-item"s] >> nth=1 >> internal:role=textbox[nam
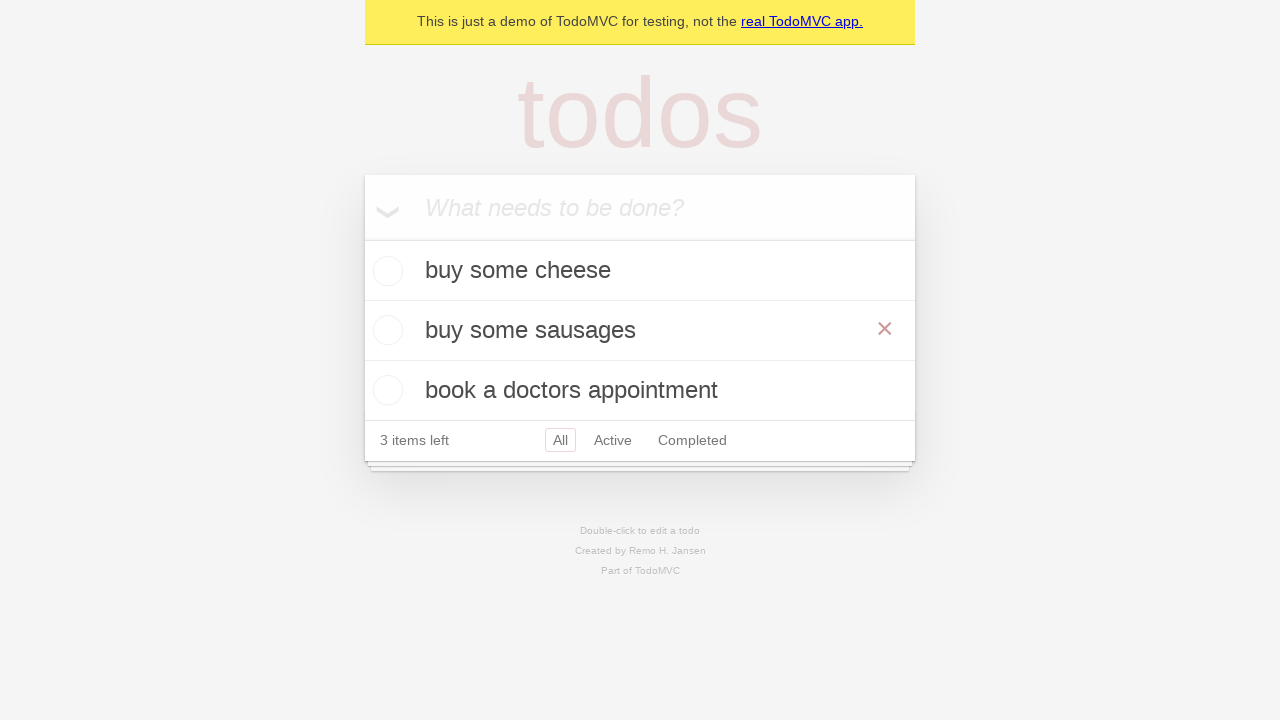

Verified edited todo was saved to localStorage
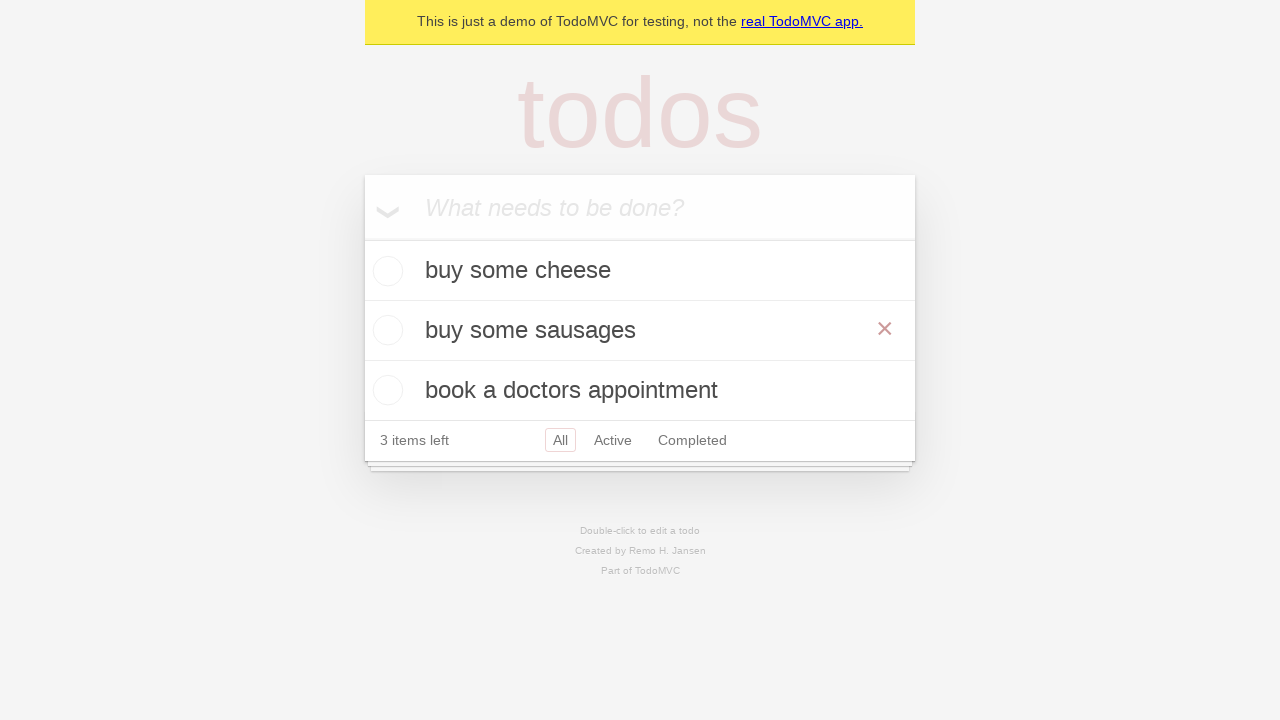

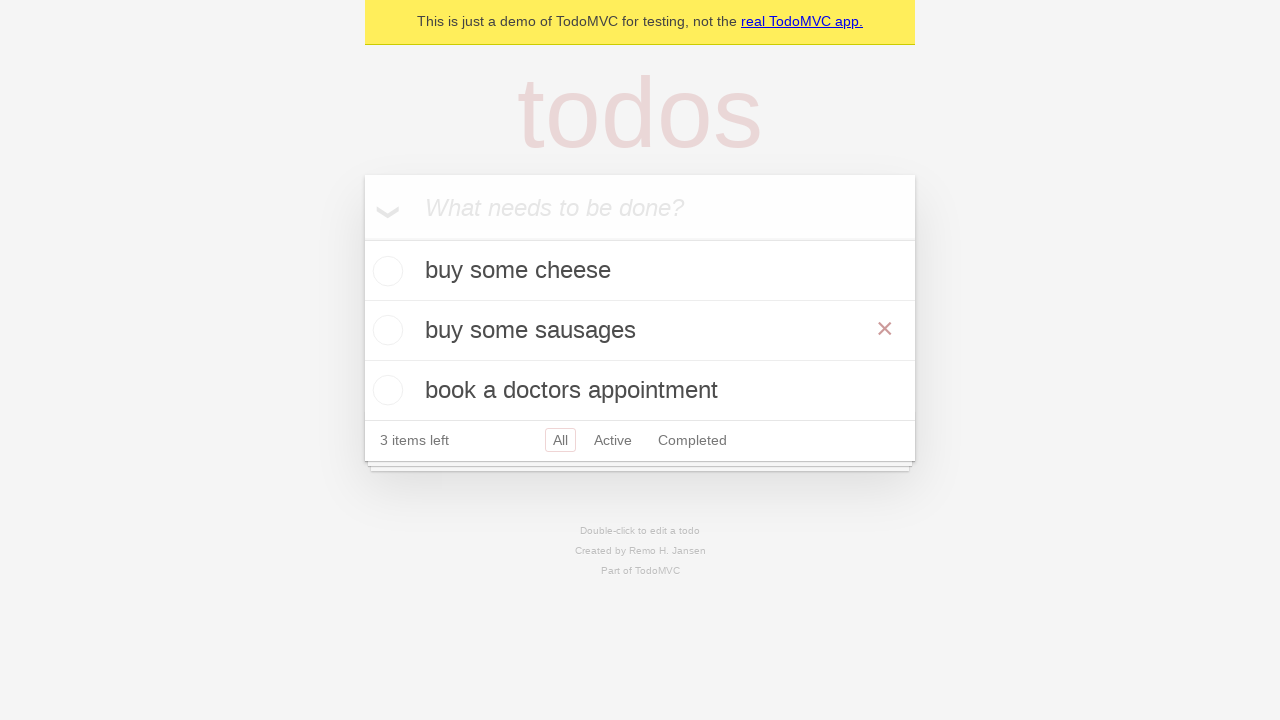